Interacts with a dynamic web table by clicking a checkbox in a specific row and clicking a link in another row based on relative XPath positioning

Starting URL: http://seleniumpractise.blogspot.com/2021/08/webtable-in-html.html

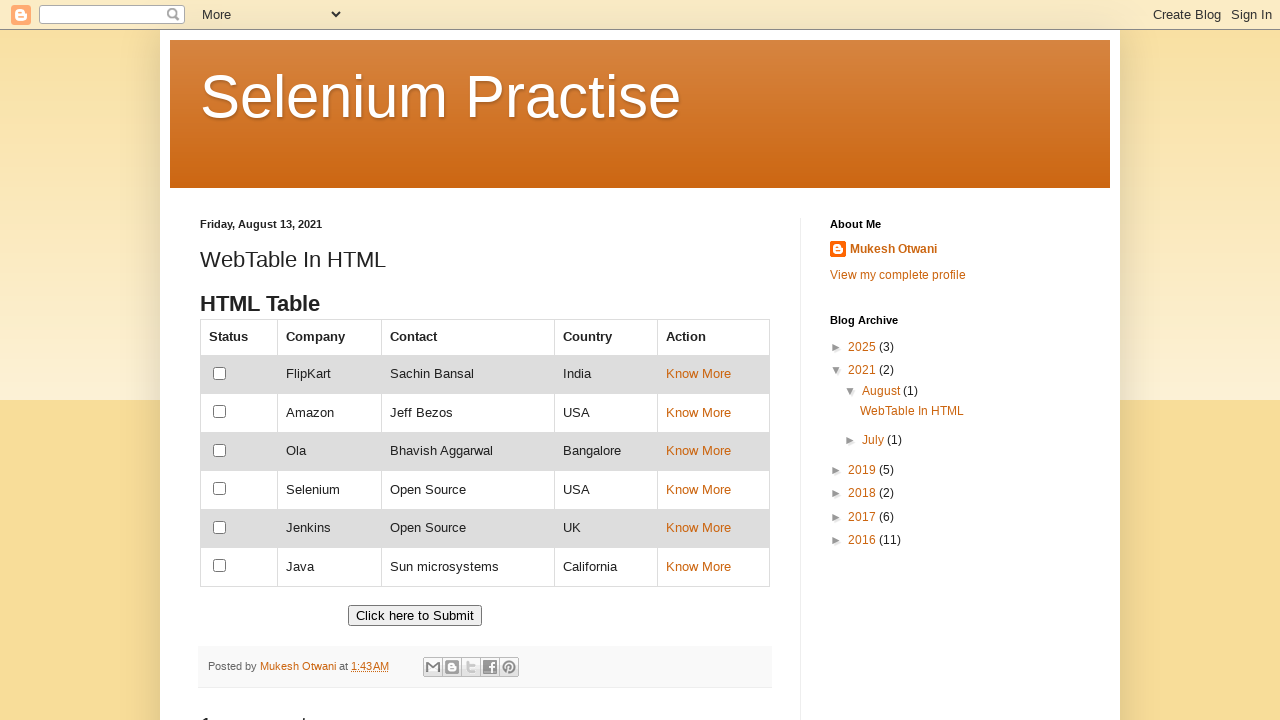

Clicked checkbox in row 4 before 'Ola' name using preceding-sibling XPath at (220, 450) on xpath=//table[@id='customers']//tr[4]//td[2]//preceding-sibling::td//input
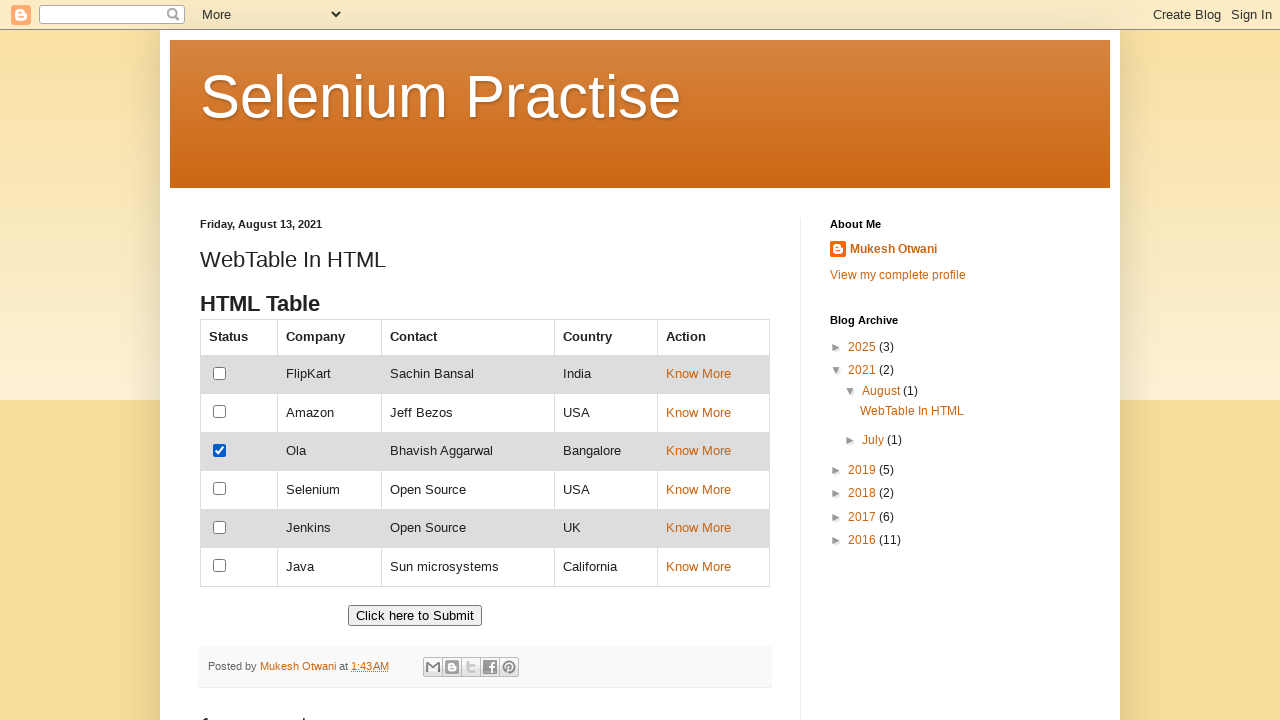

Clicked 'Know More' link next to California in row 7 using following-sibling XPath at (698, 566) on xpath=//table[@id='customers']//tr[7]//td[4]//following-sibling::td//a
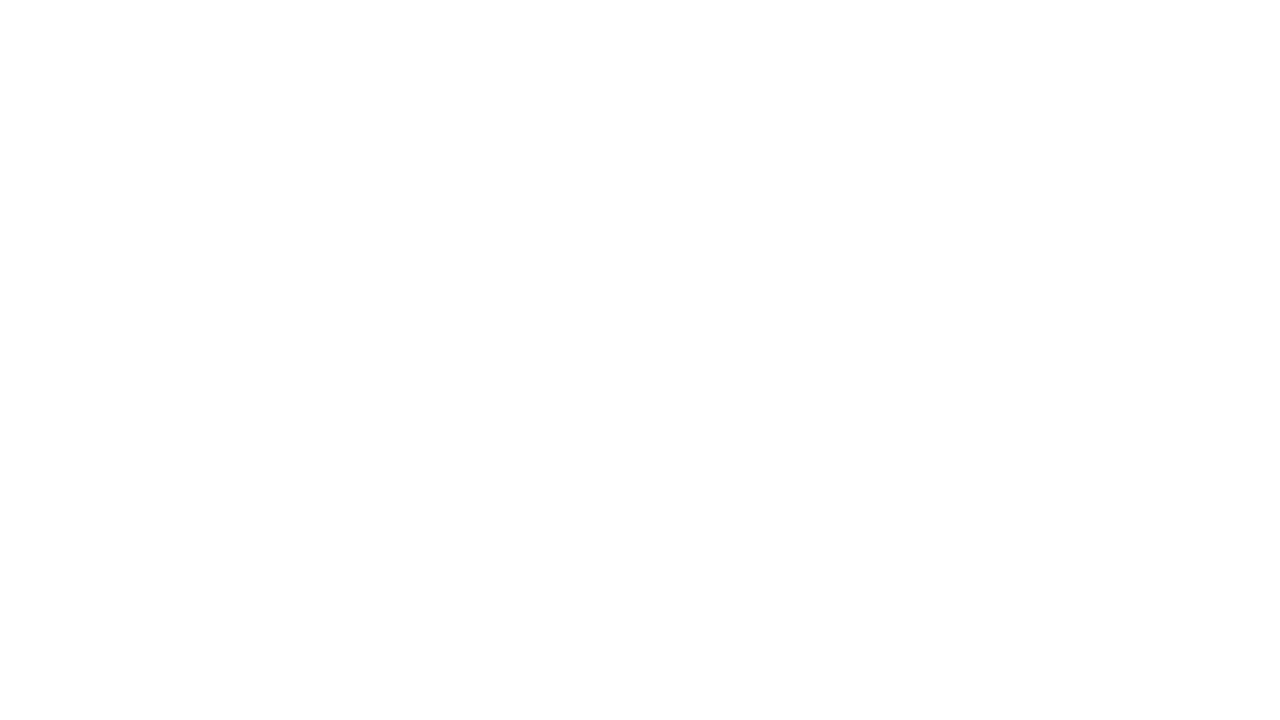

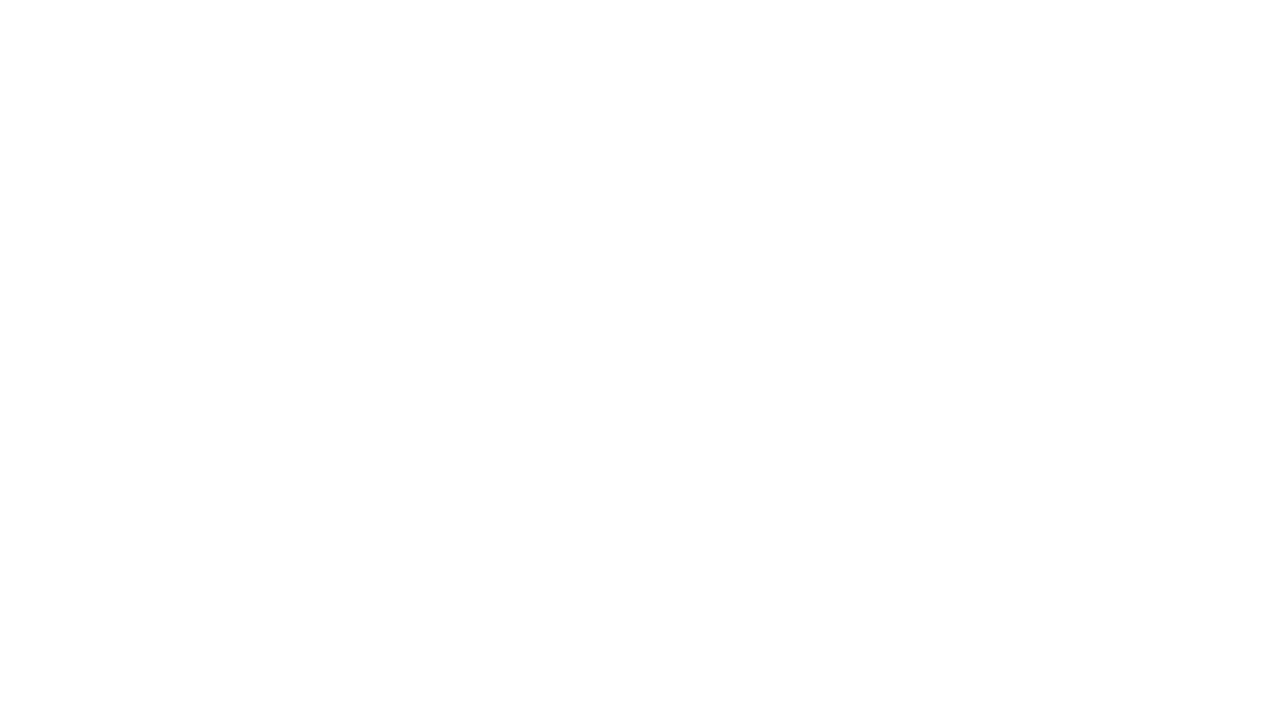